Tests the password reset functionality by submitting an email address and verifying the success message

Starting URL: https://prd.canvusapps.com/password_resets/new

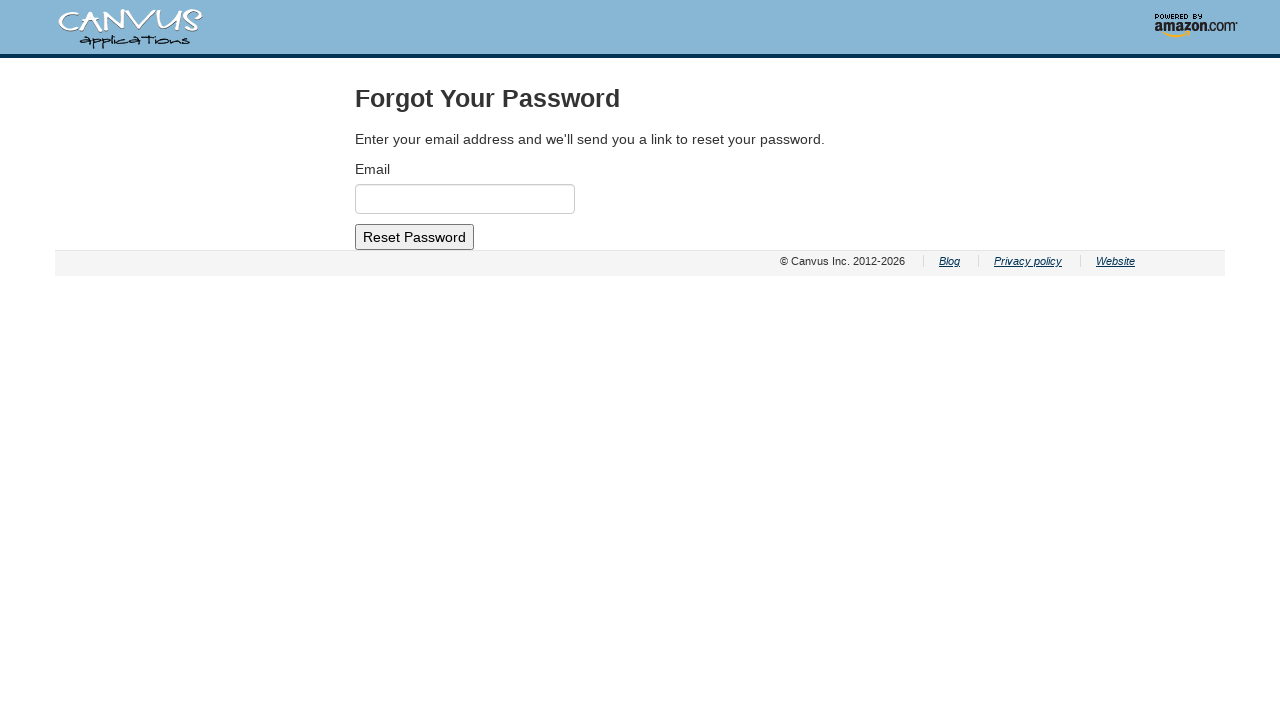

Cleared email input field on #email
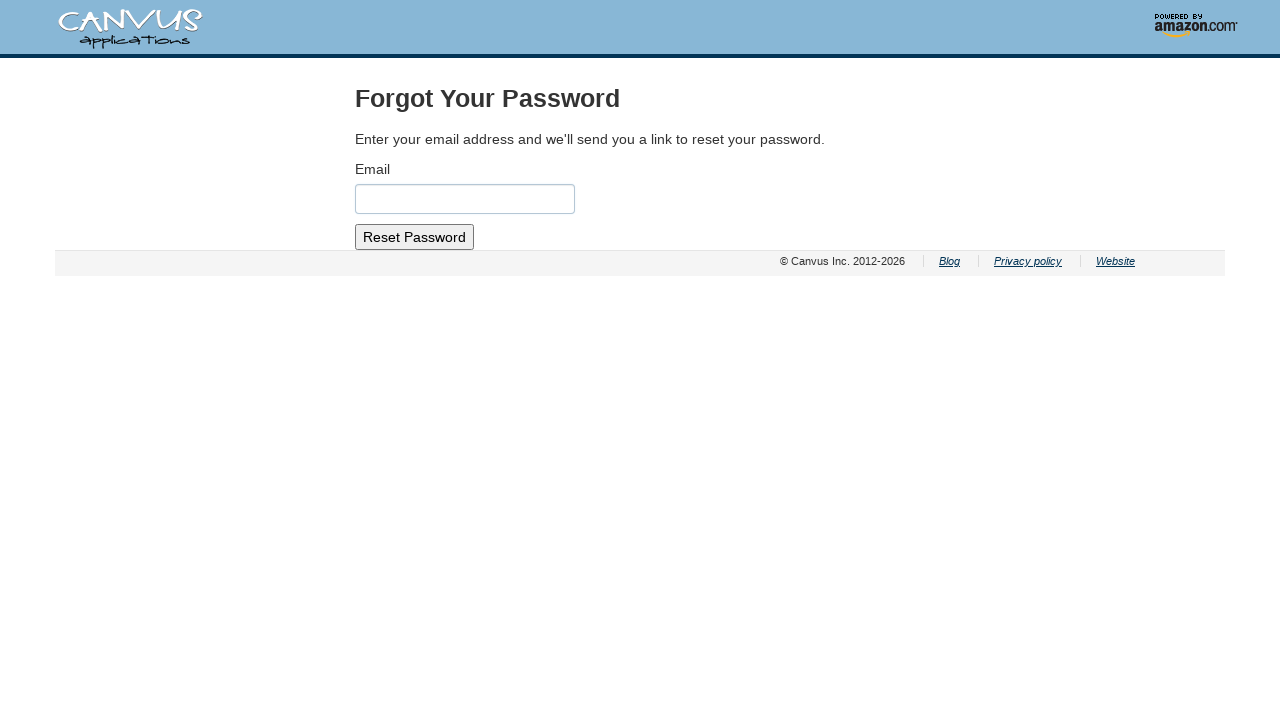

Filled email input field with 'testuser123@example.com' on #email
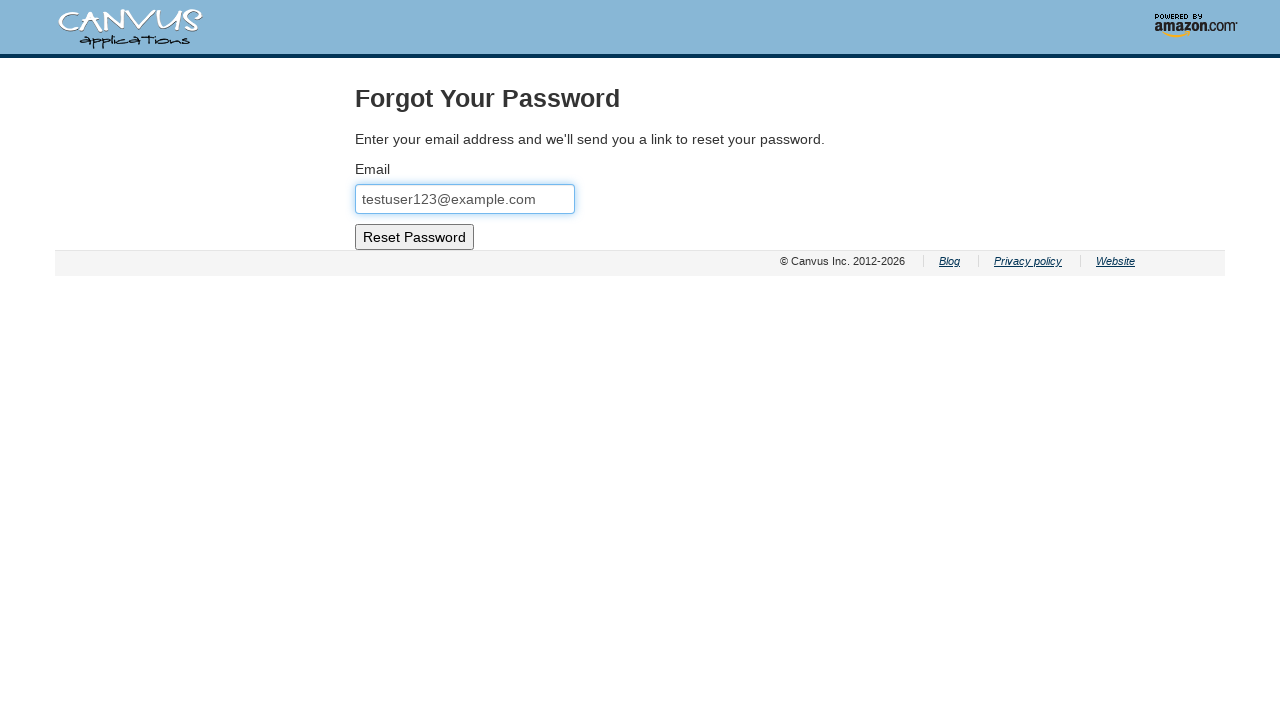

Clicked Reset Password button at (414, 237) on input[value='Reset Password']
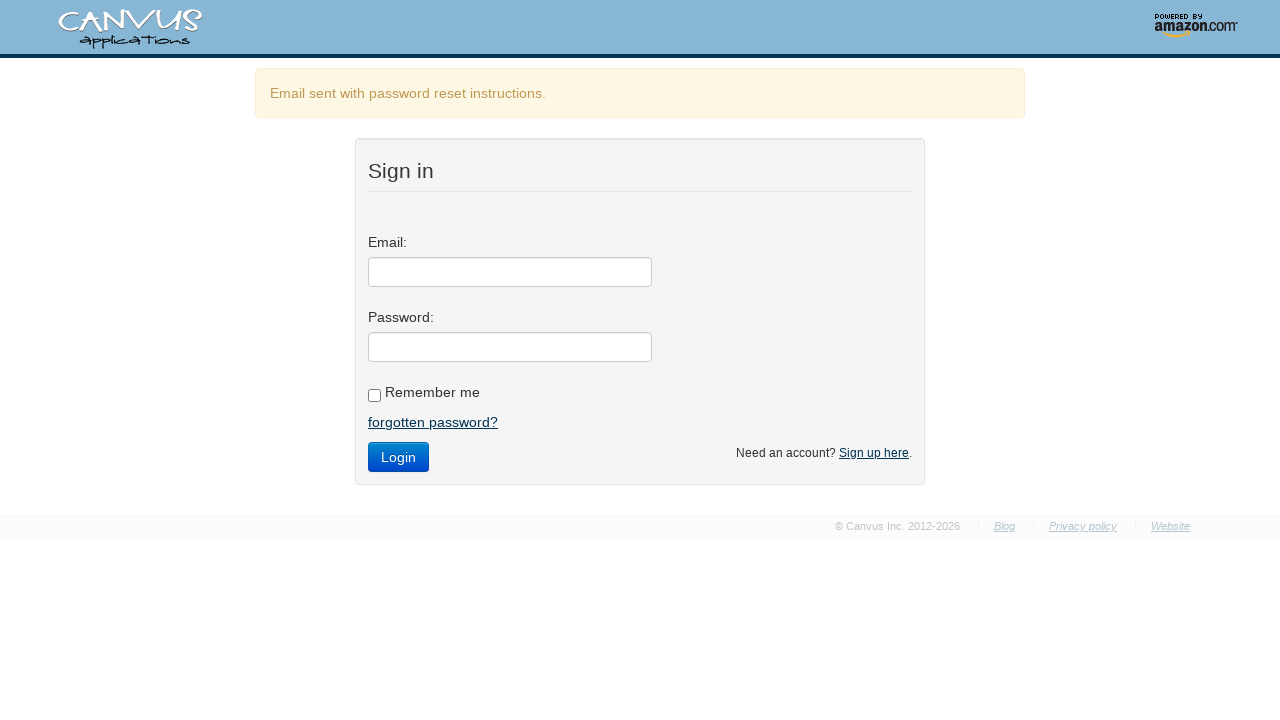

Page navigated to login page
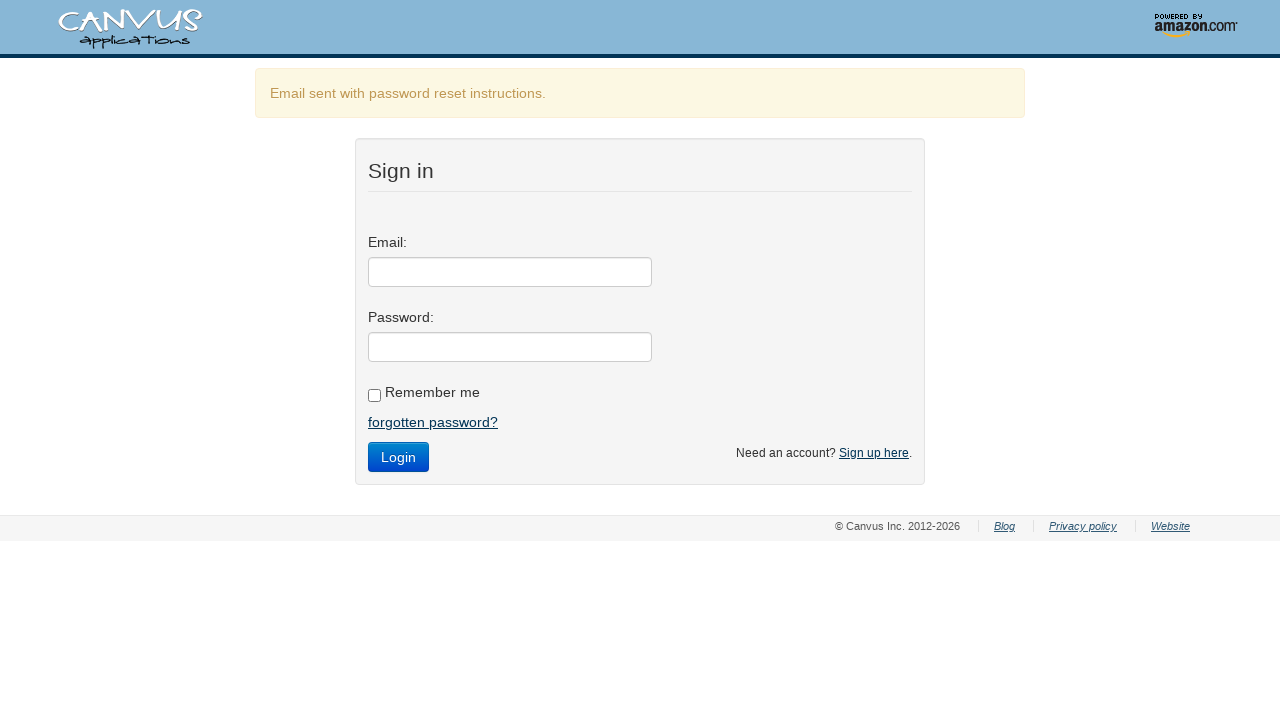

Success message appeared on page
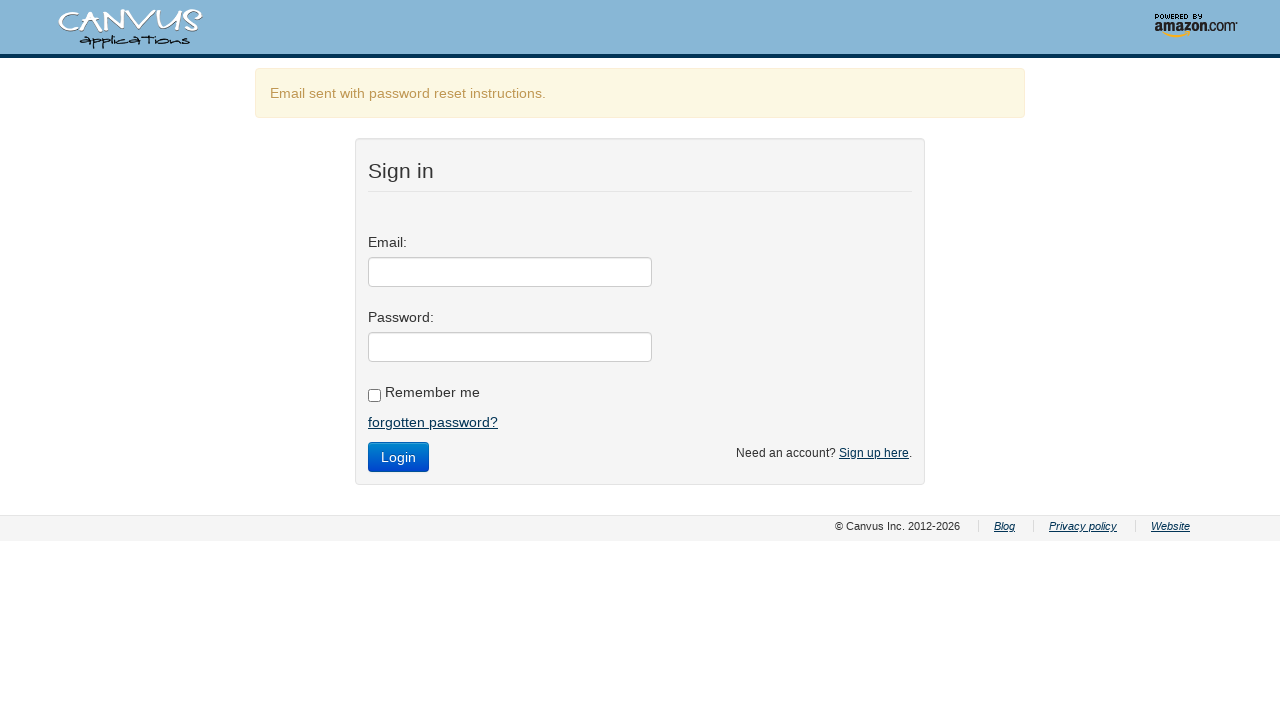

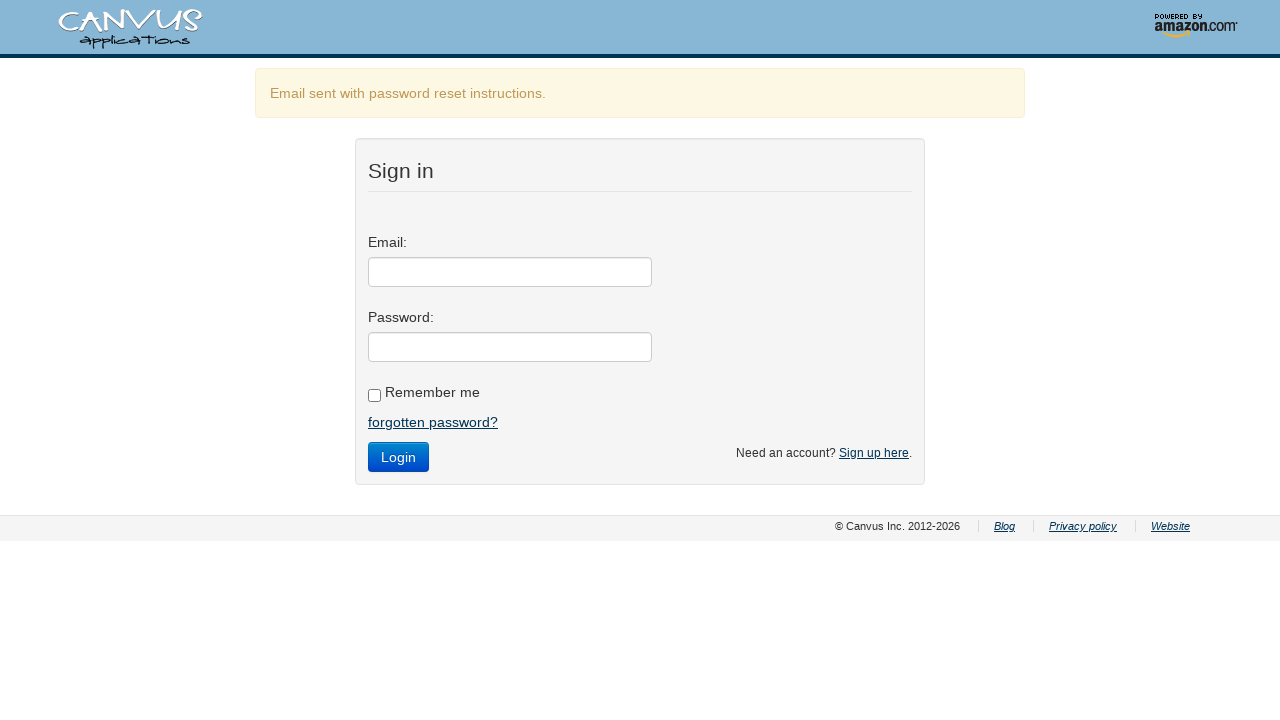